Tests browser tab/window switching functionality by clicking a link that opens a new tab, extracting email text from the child tab, switching back to the parent tab, and filling the username field with the extracted email.

Starting URL: https://rahulshettyacademy.com/loginpagePractise/

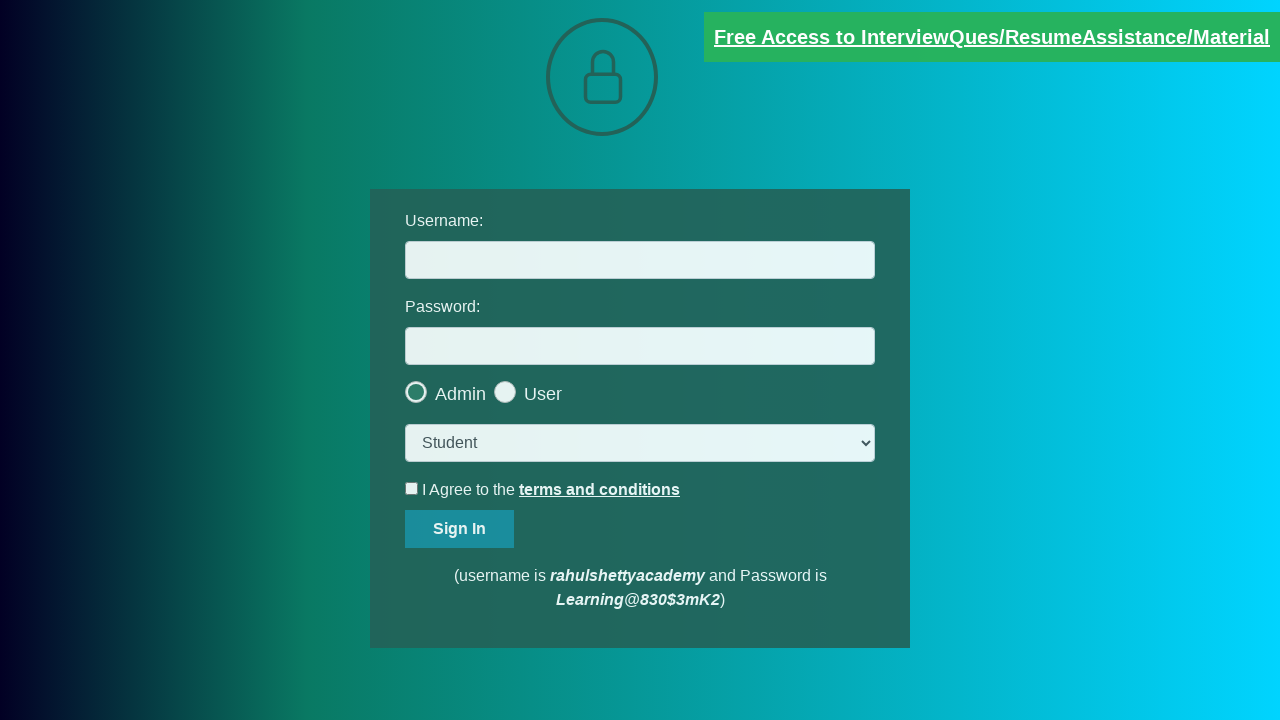

Clicked blinking text link to open new tab at (992, 37) on a.blinkingText
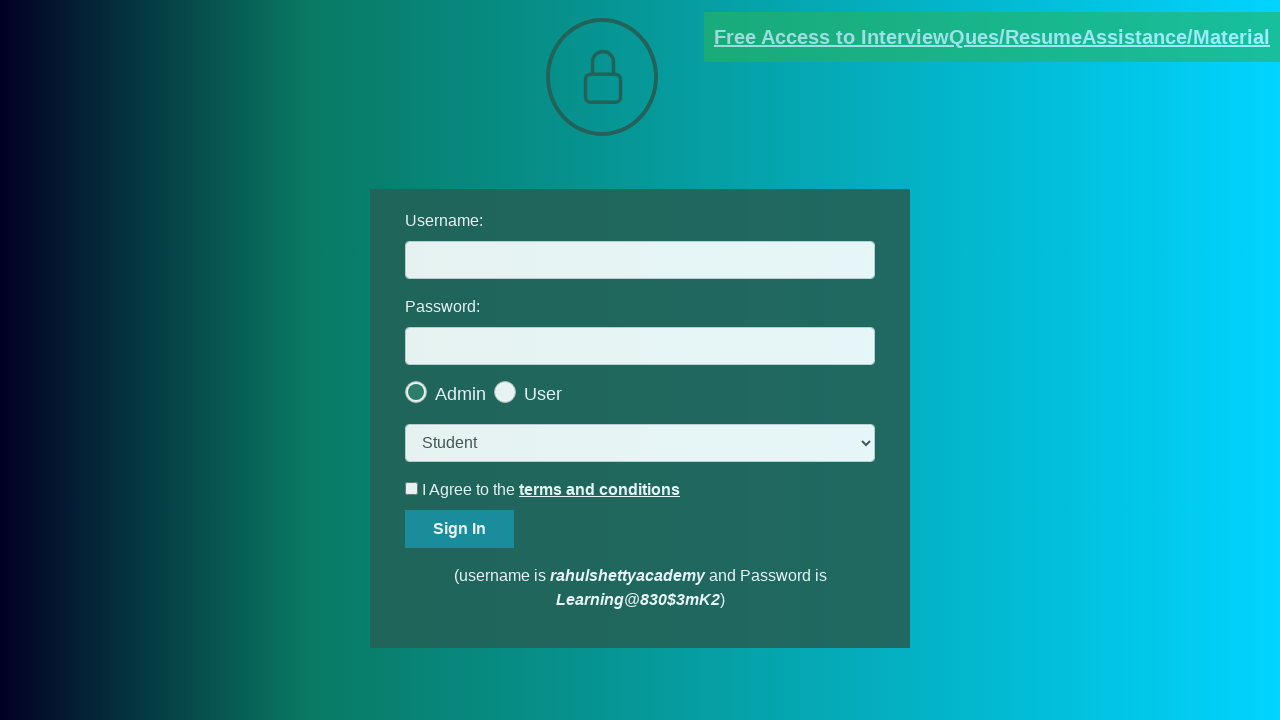

Child tab opened and captured
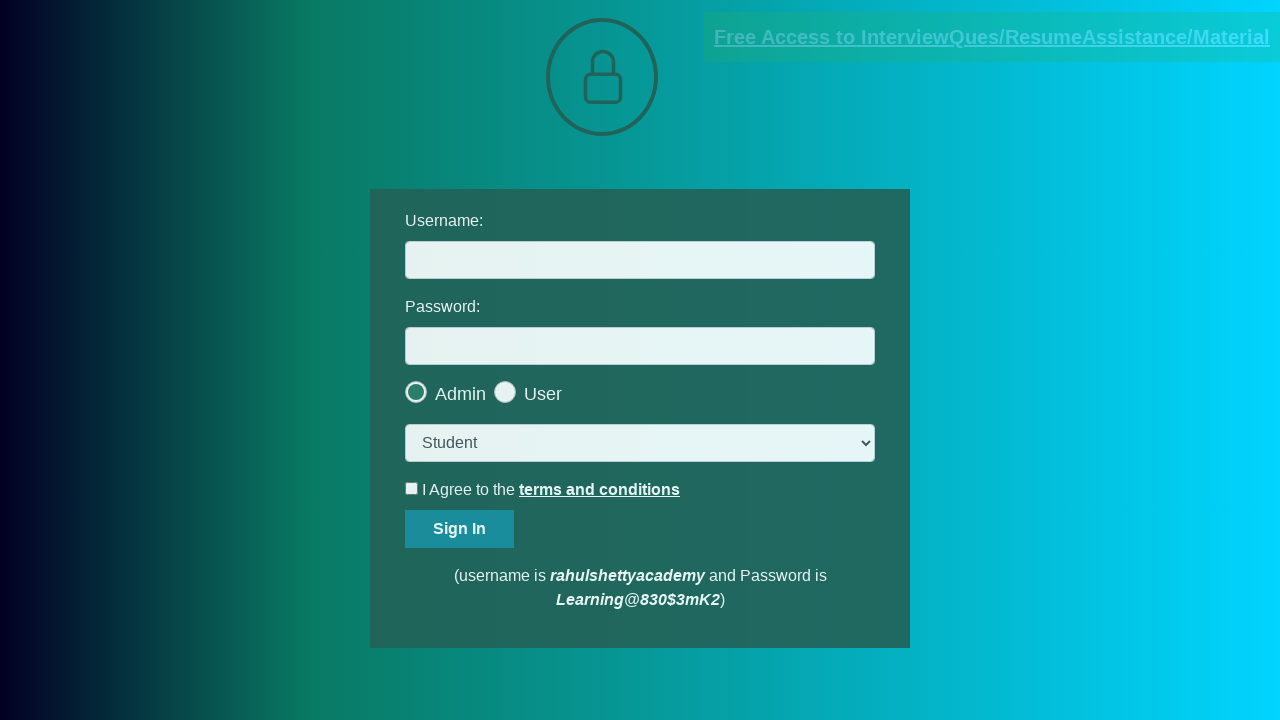

Waited for email paragraph to load in child tab
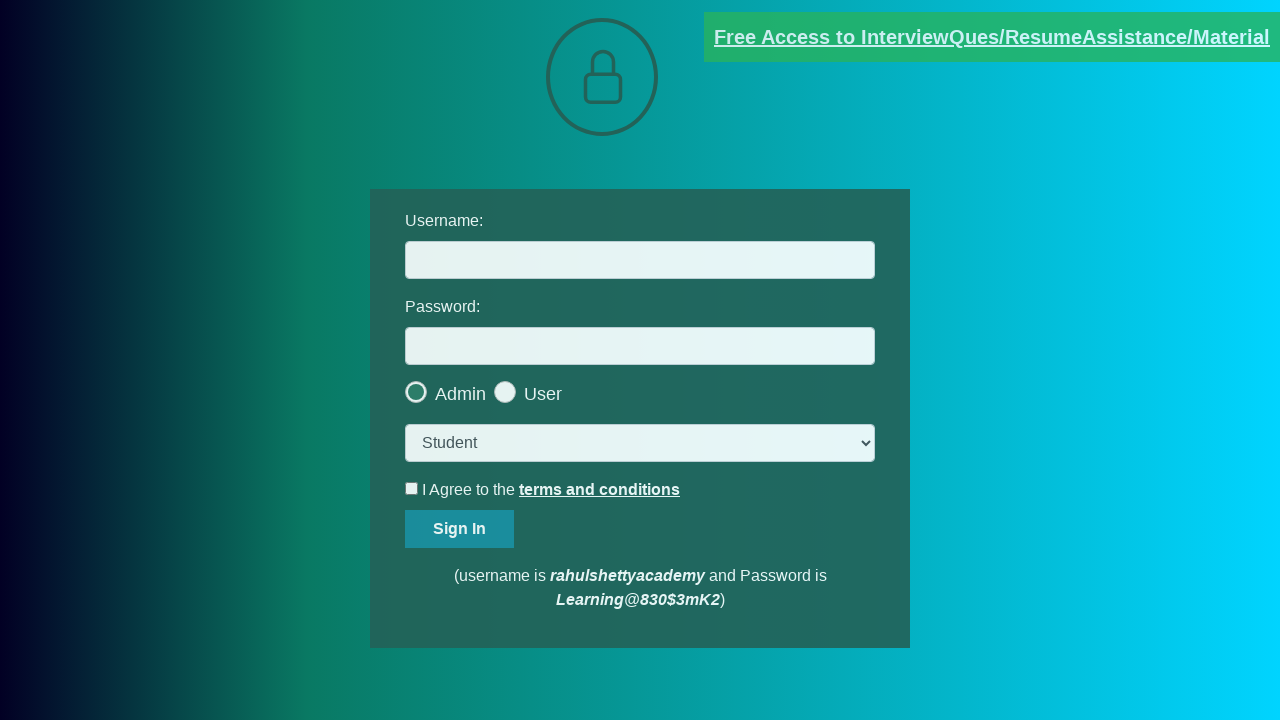

Extracted paragraph text containing email address
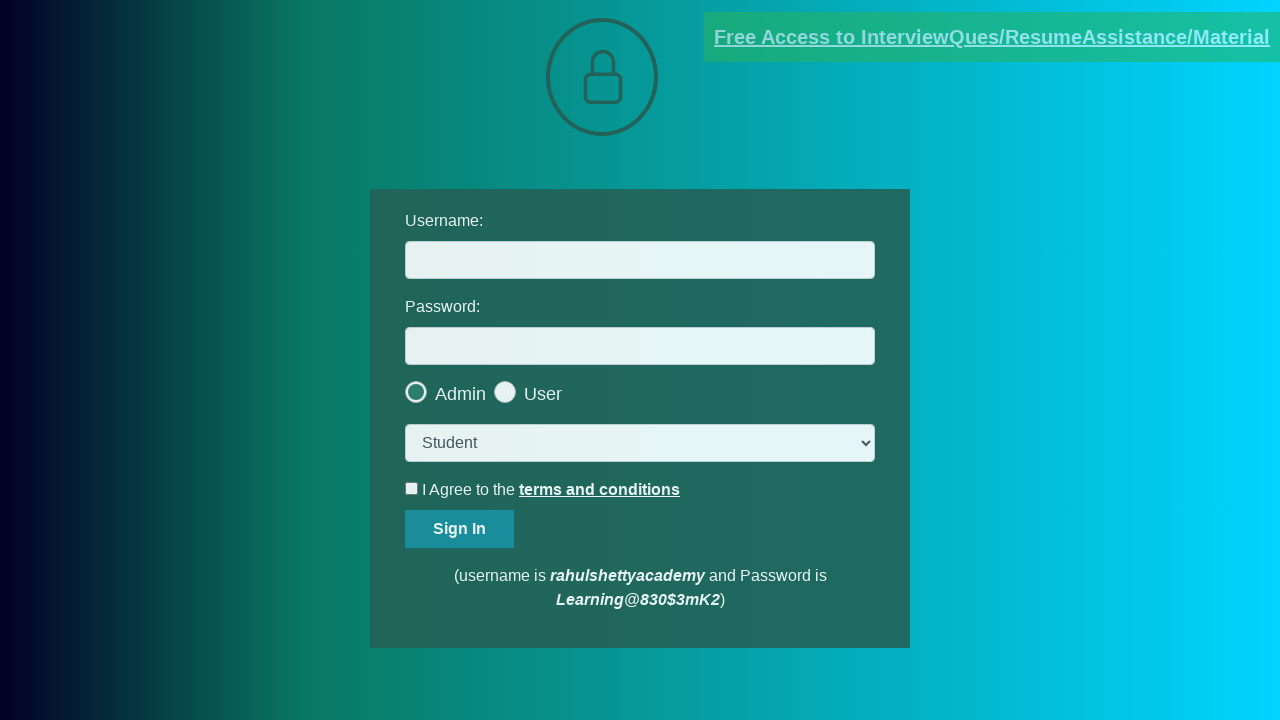

Parsed email address from text: mentor@rahulshettyacademy.com
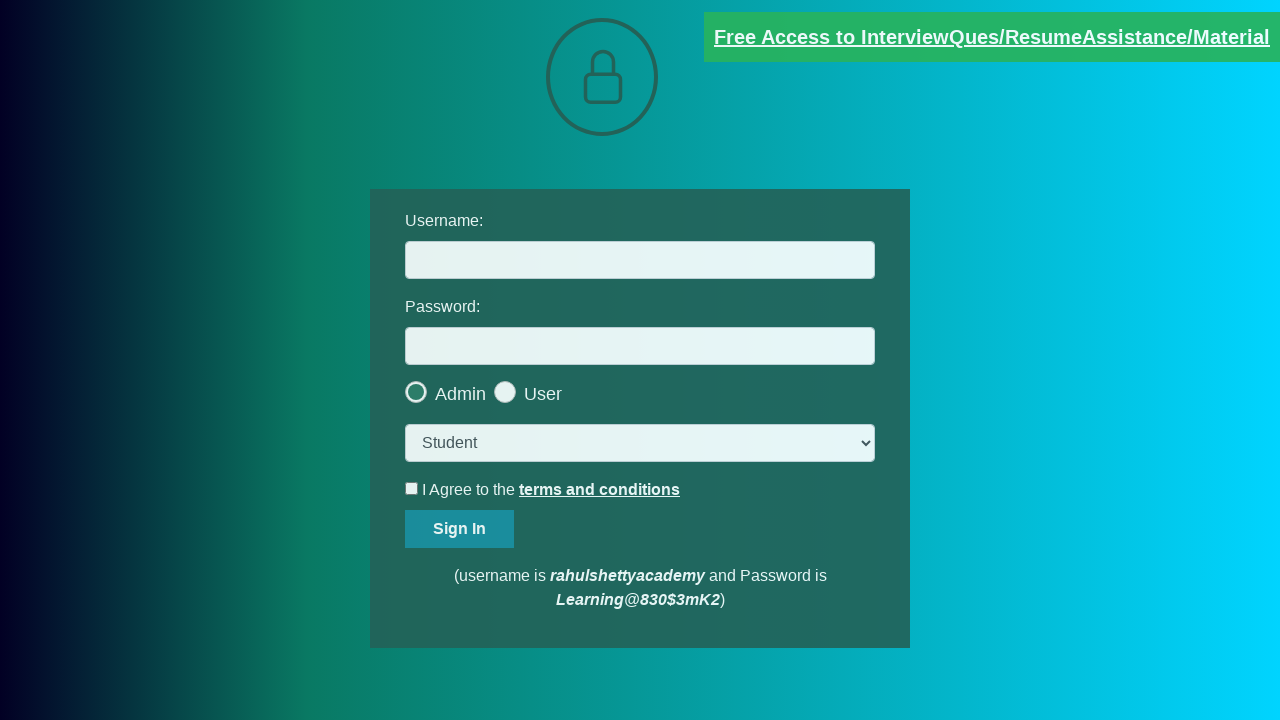

Switched back to parent tab
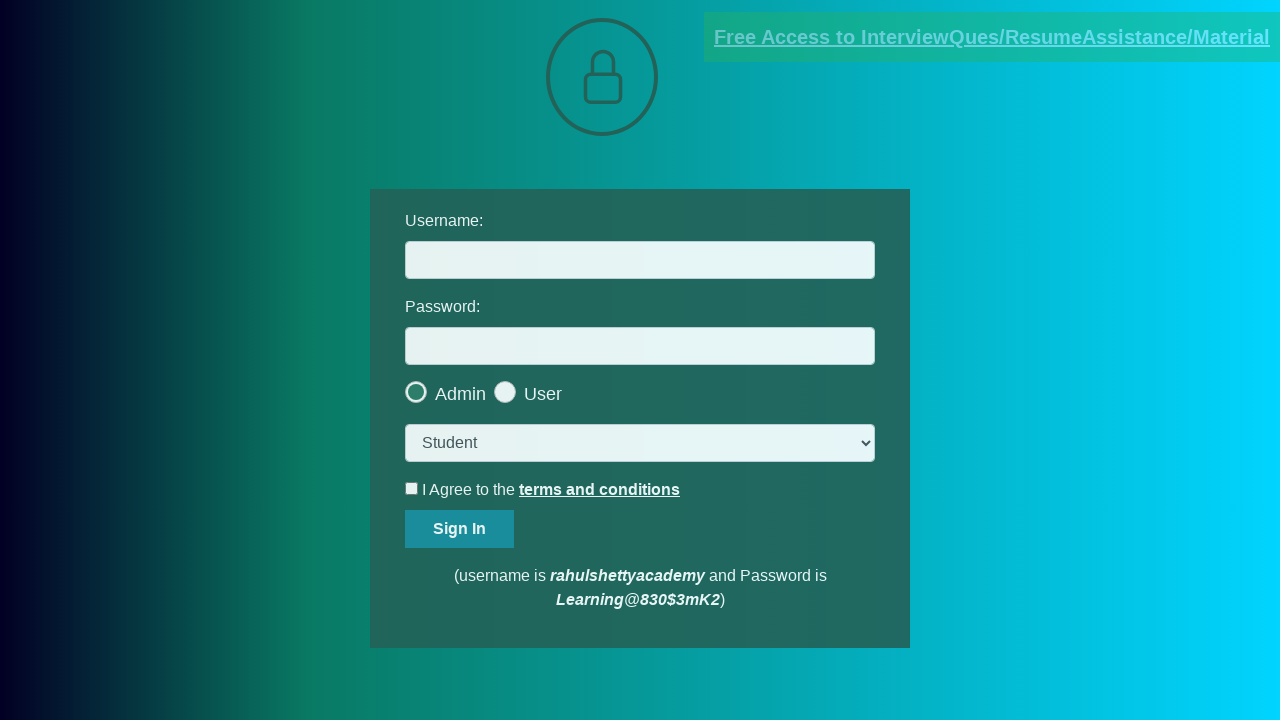

Filled username field with extracted email: mentor@rahulshettyacademy.com on input#username
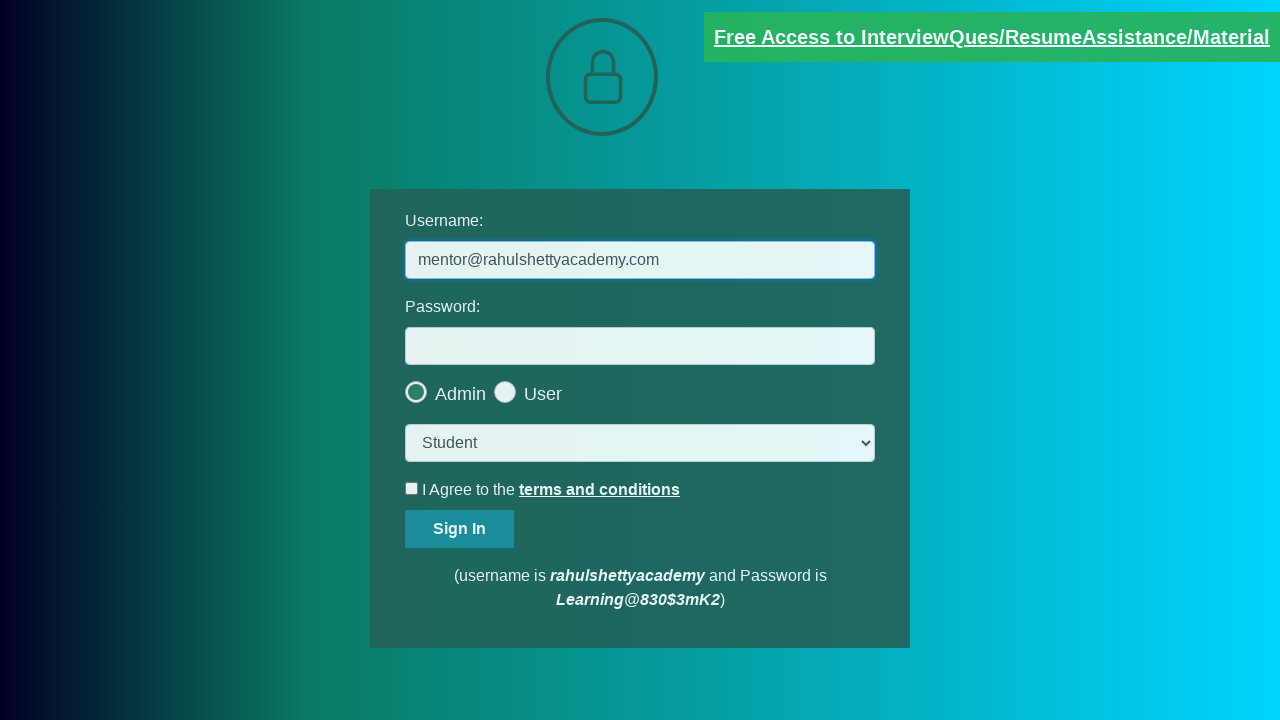

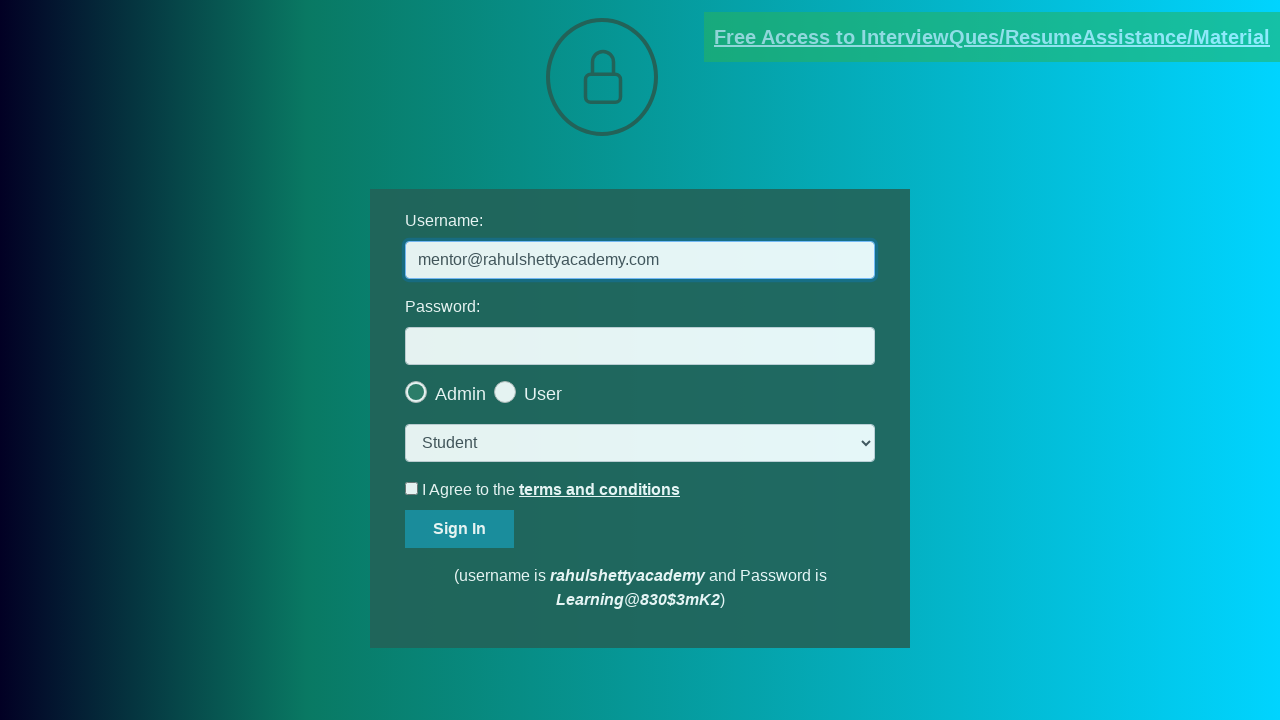